Tests radio button functionality by selecting Male and Female gender options, clicking a button to show the selected gender, and verifying the correct selection is displayed.

Starting URL: https://testing.qaautomationlabs.com/radio-button.php

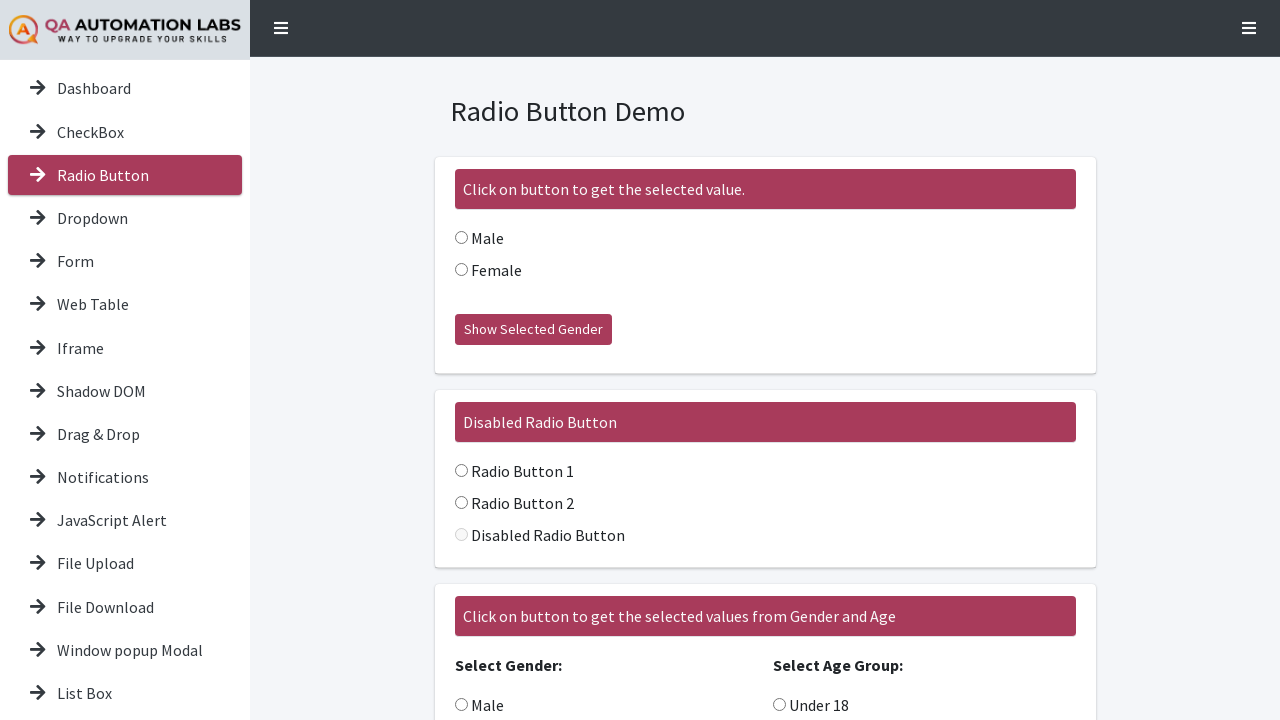

Clicked Male radio button at (461, 238) on input[value='Male']
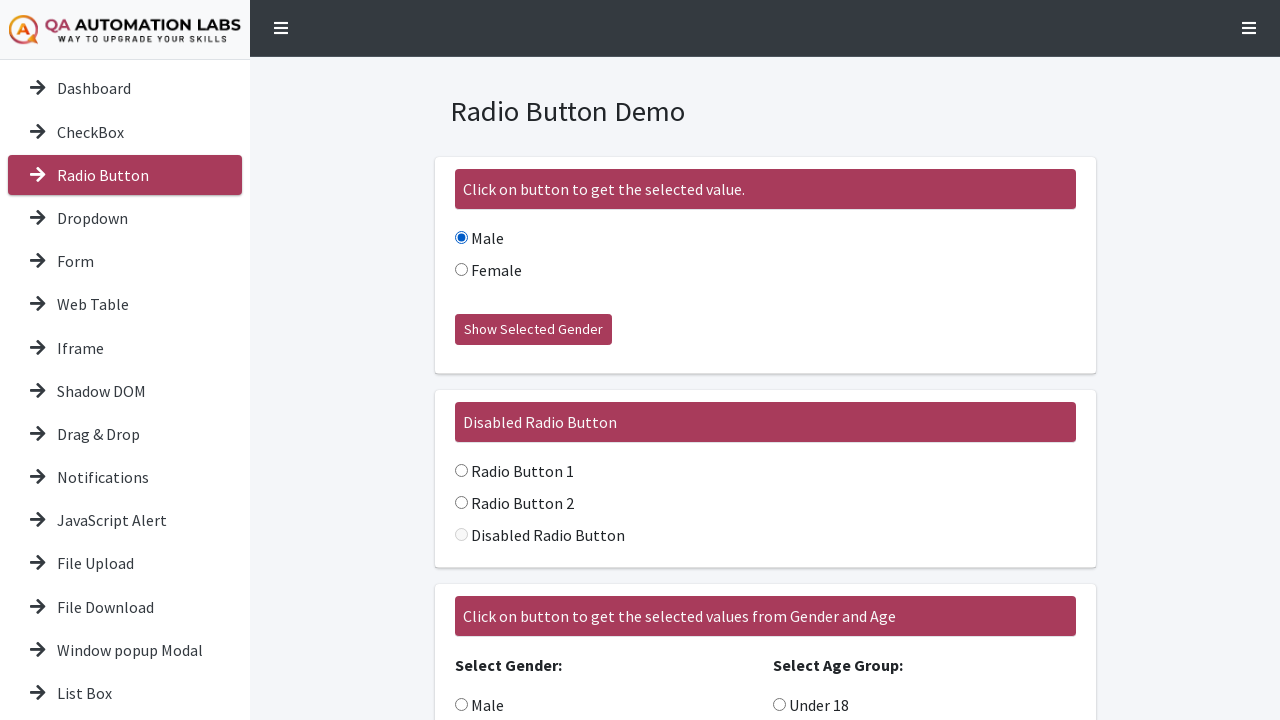

Clicked 'Show Selected Gender' button at (533, 330) on xpath=//button[text()='Show Selected Gender']
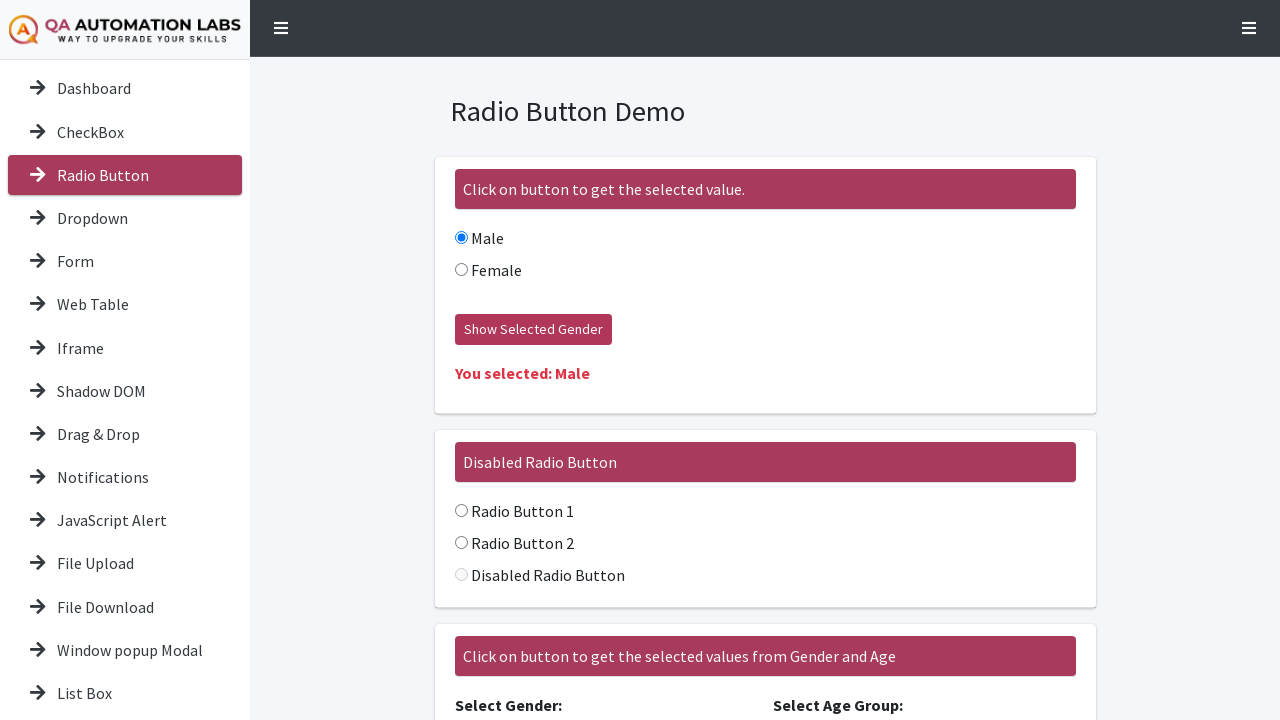

Waited for result element to appear
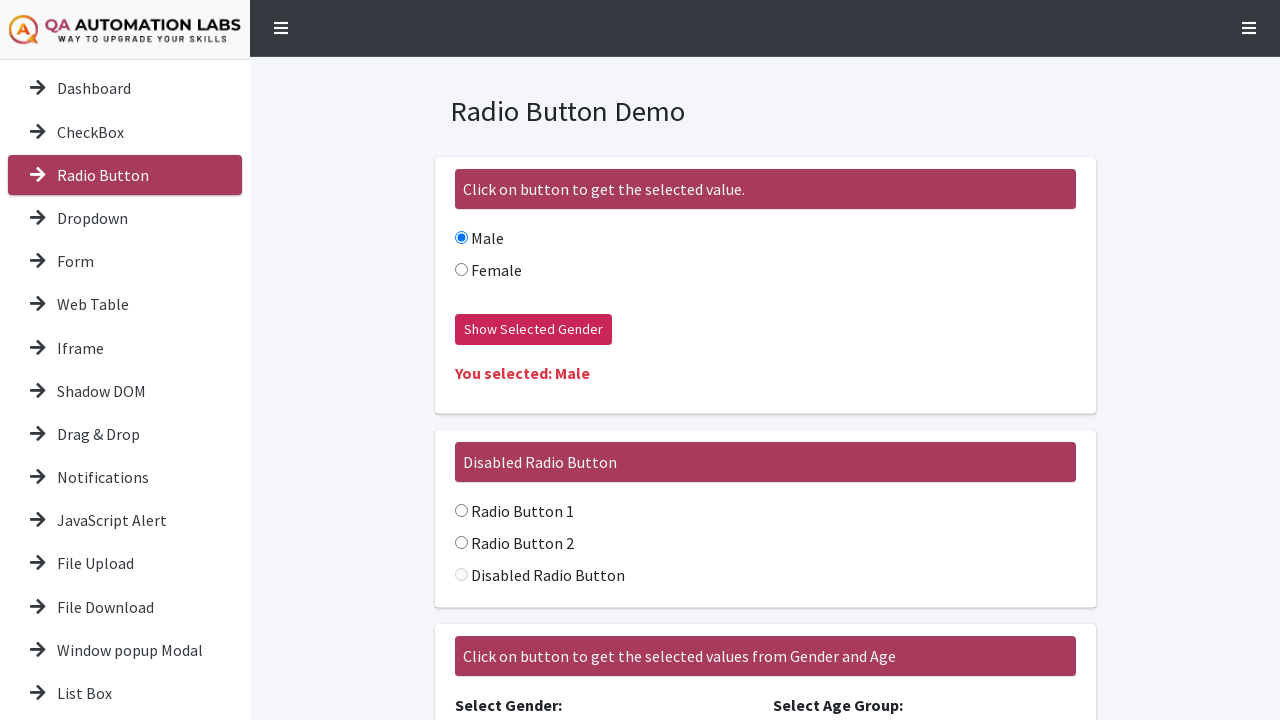

Retrieved result text content
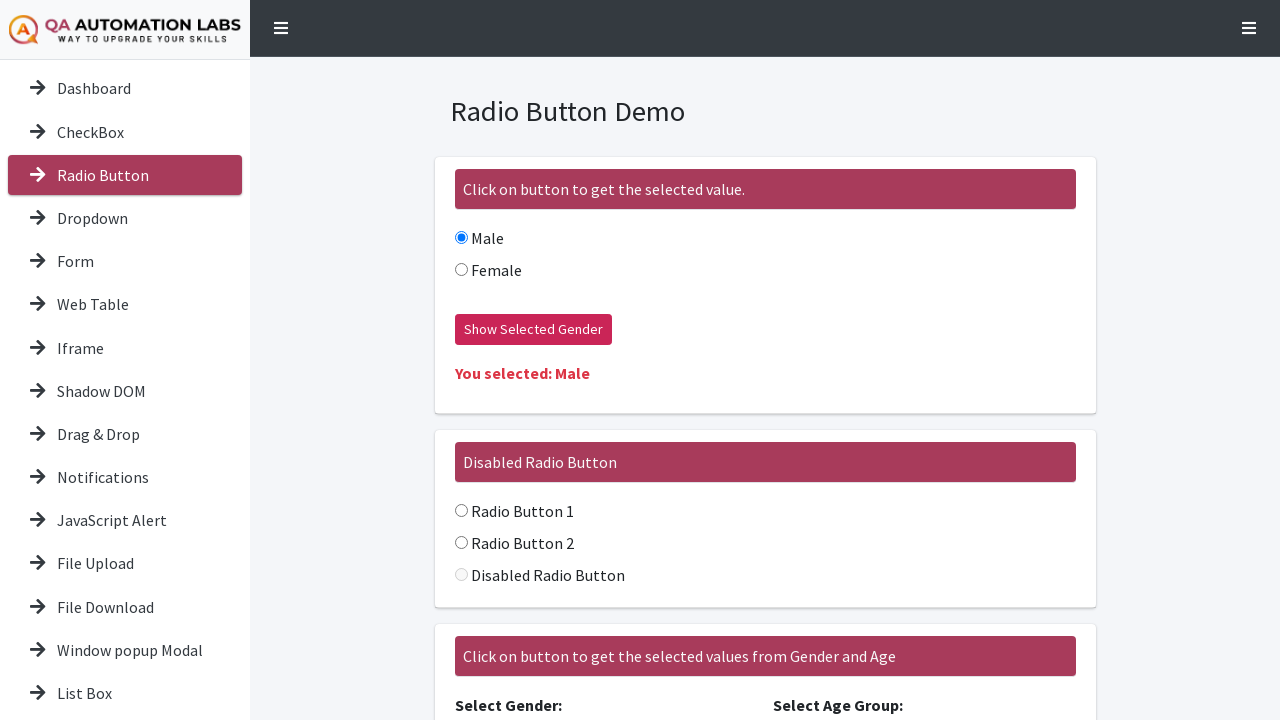

Verified Male selection is displayed: 'You selected: Male'
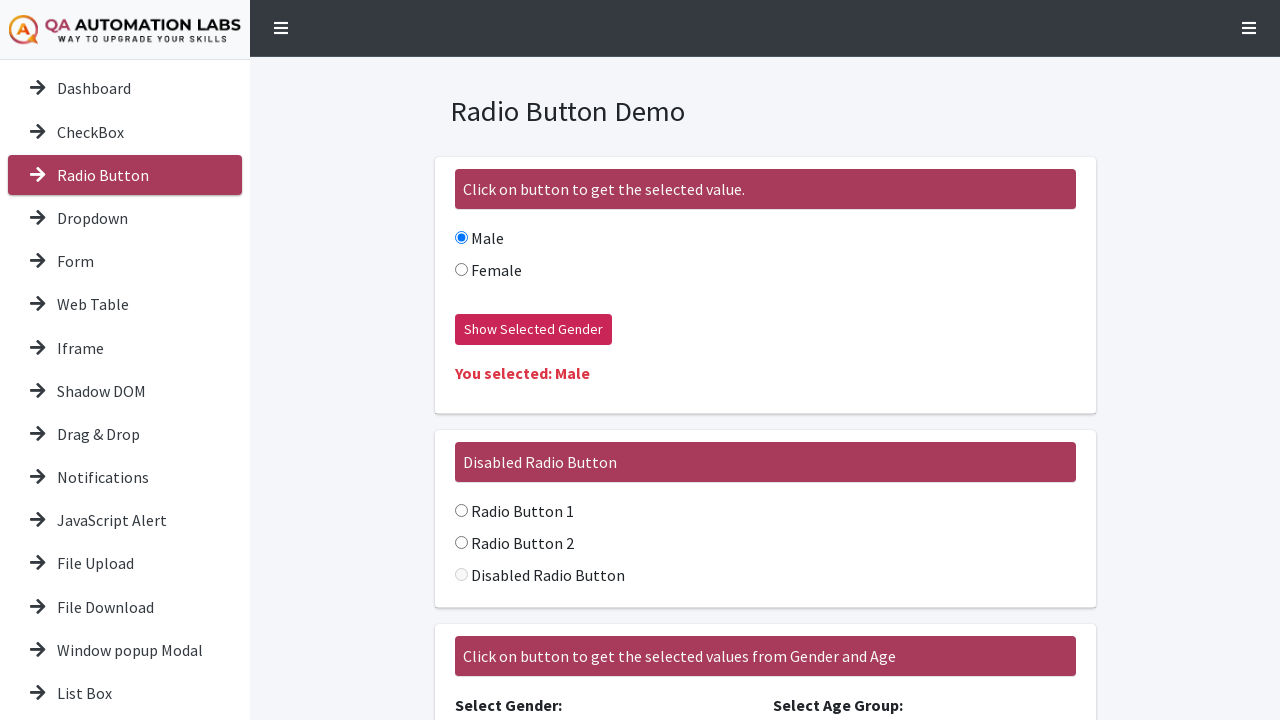

Clicked Female radio button at (461, 270) on input[value='Female']
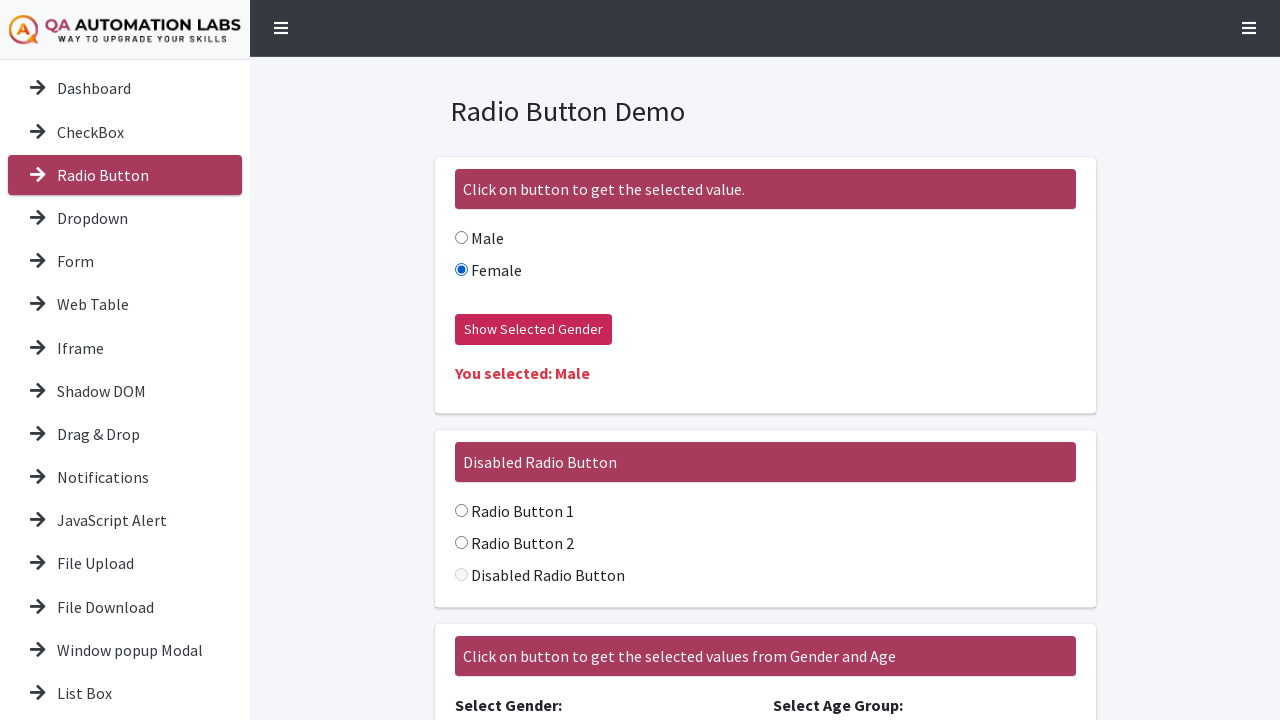

Clicked 'Show Selected Gender' button again at (533, 330) on xpath=//button[text()='Show Selected Gender']
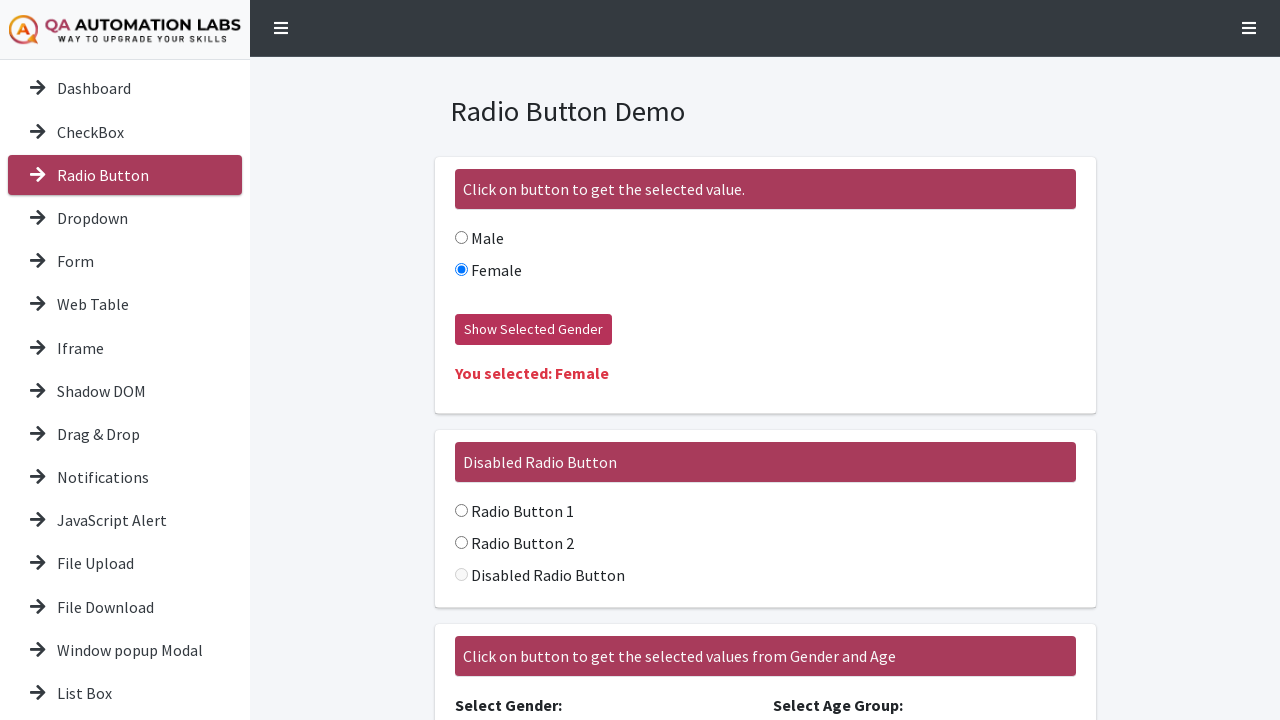

Retrieved result text content
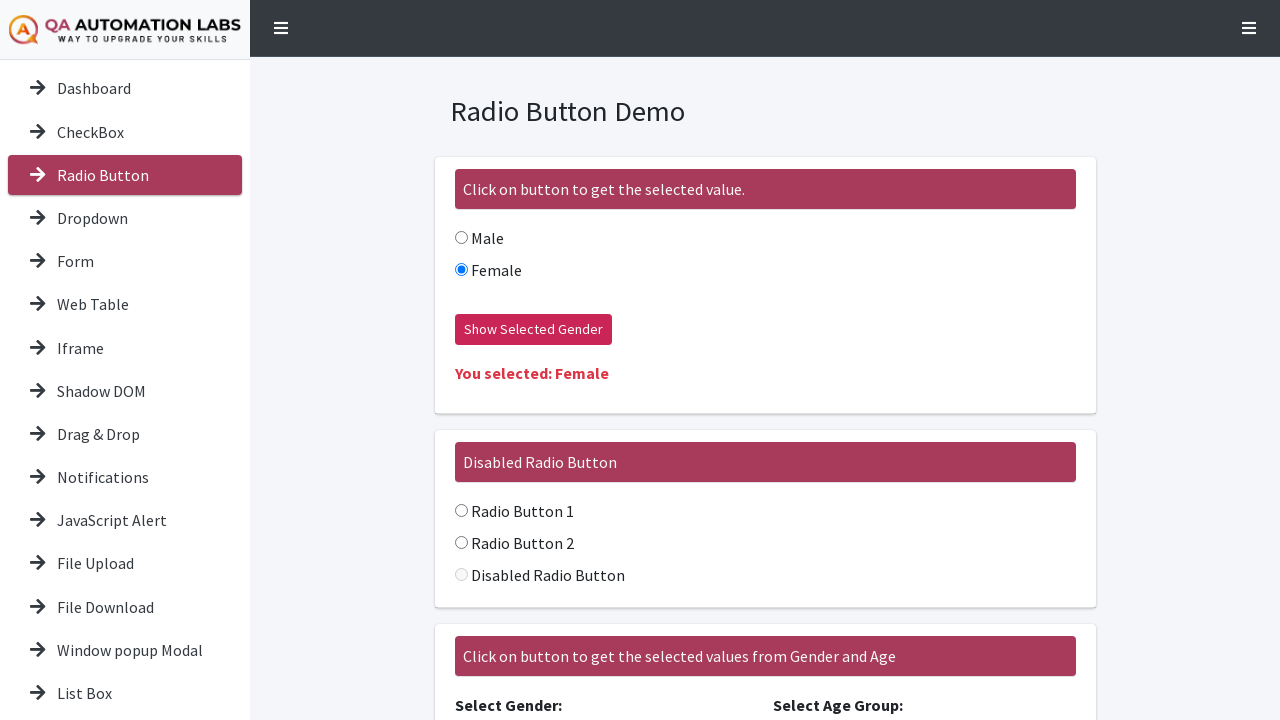

Verified Female selection is displayed: 'You selected: Female'
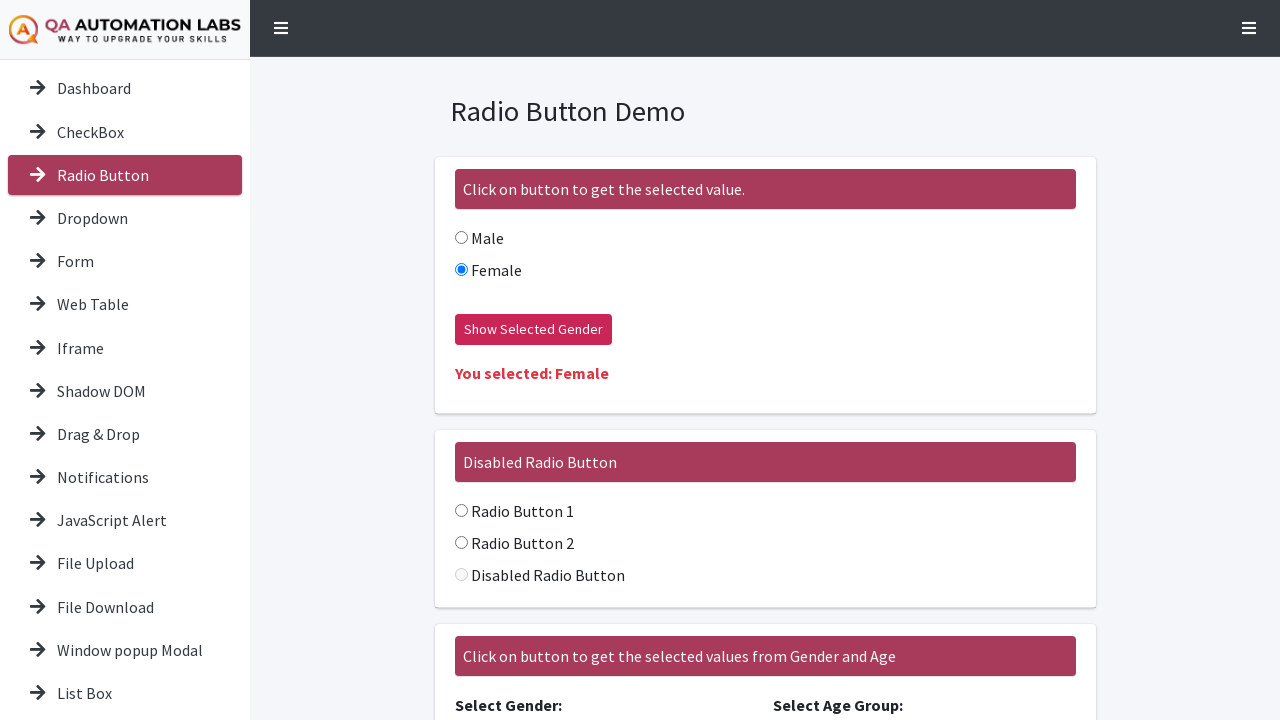

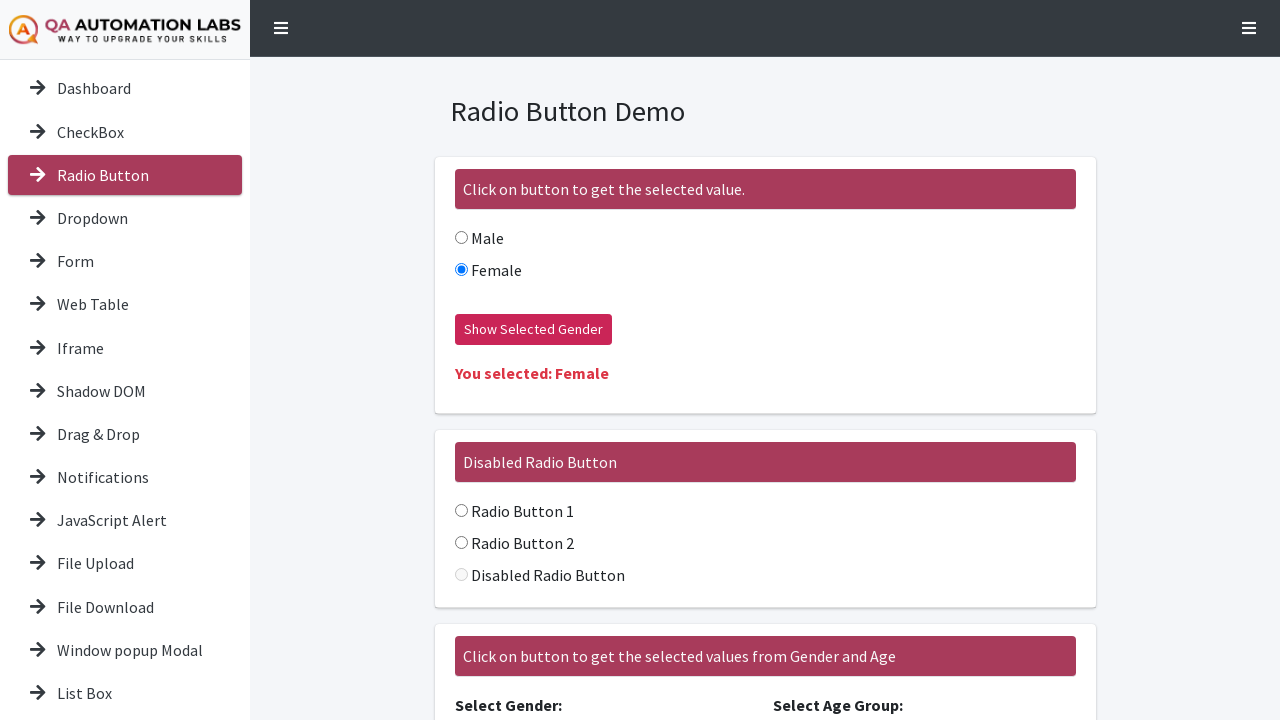